Tests scrolling functionality using JavaScript to scroll an element into view

Starting URL: https://anhtester.com/

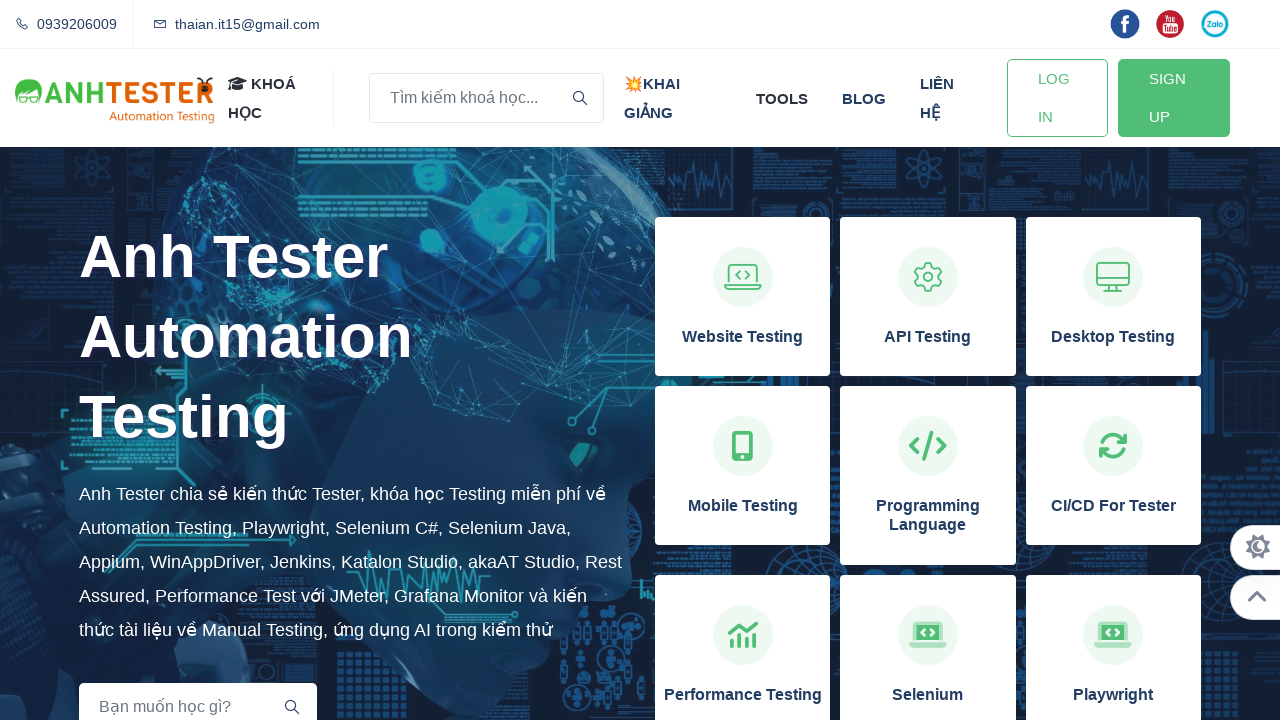

Located 'Tất Cả Khóa Học' link element
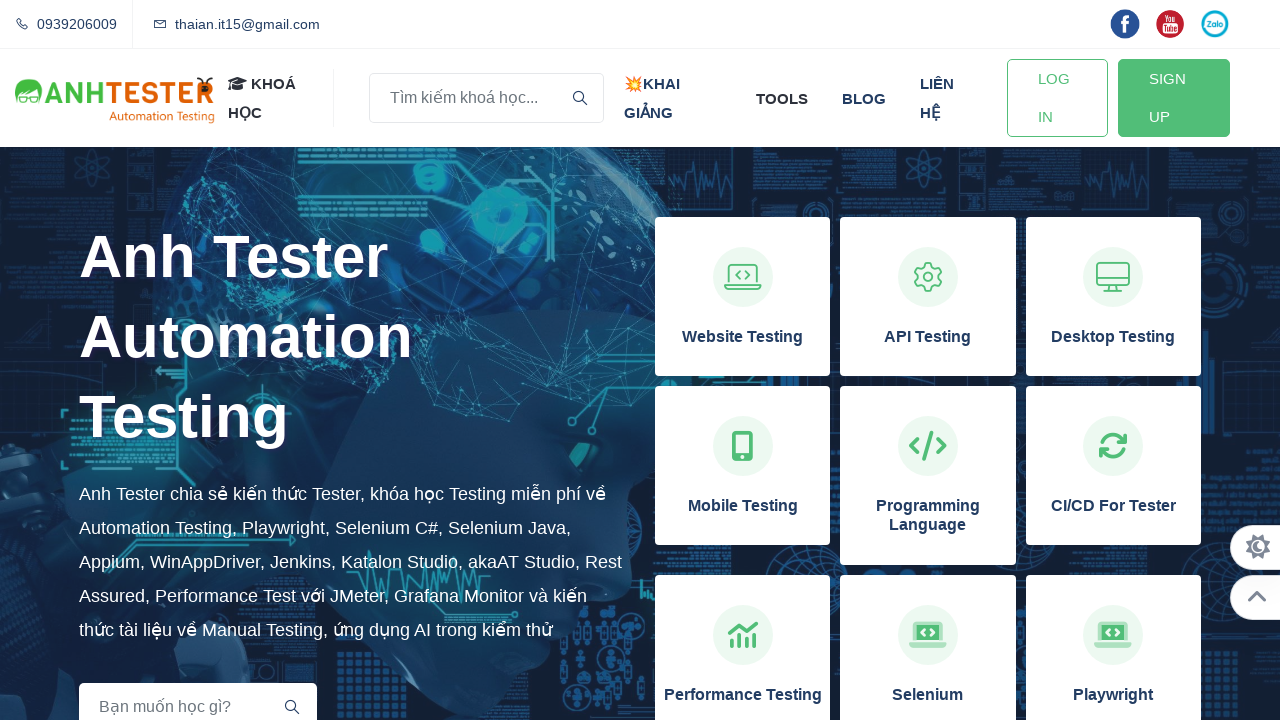

Scrolled element into view with bottom alignment
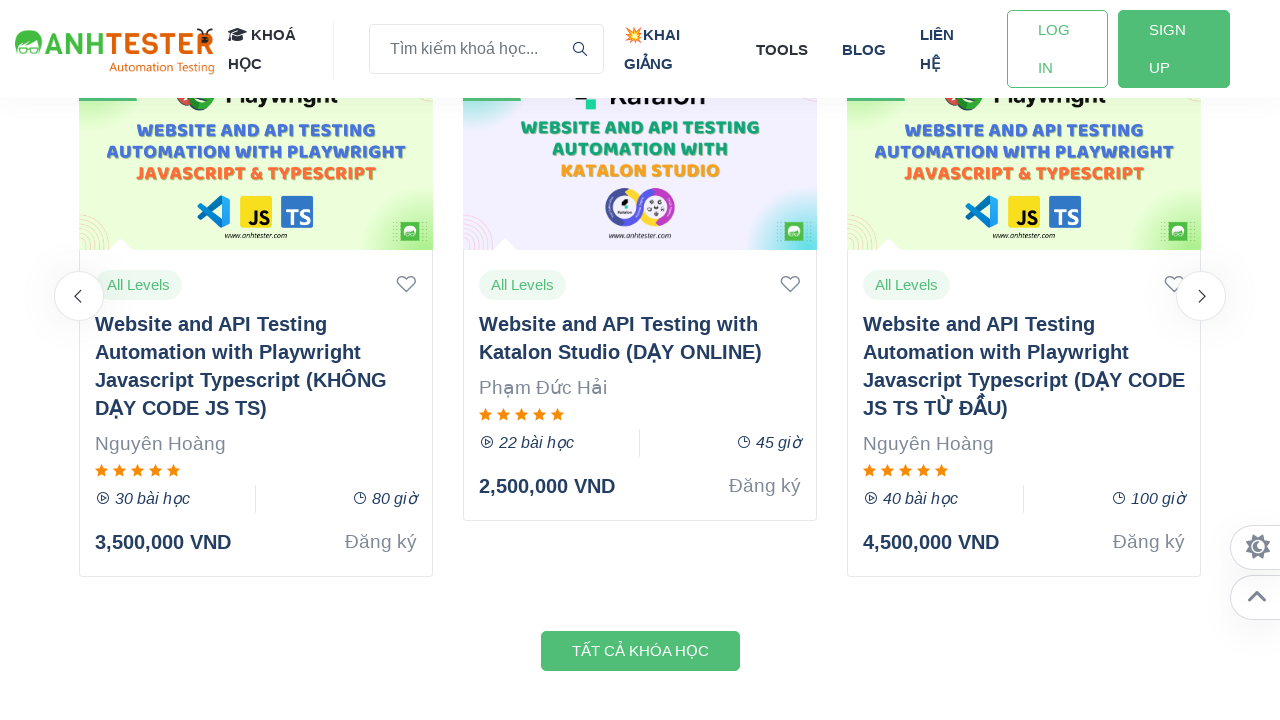

Waited 2 seconds
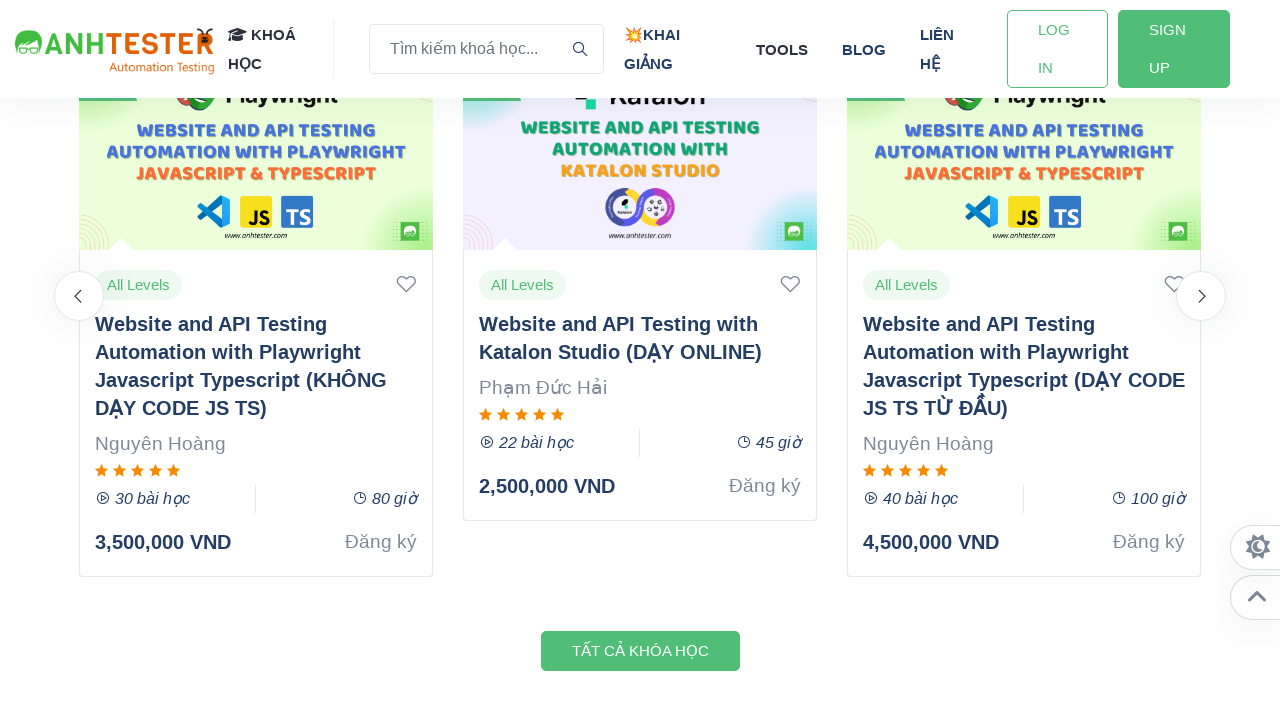

Scrolled element into view with top alignment
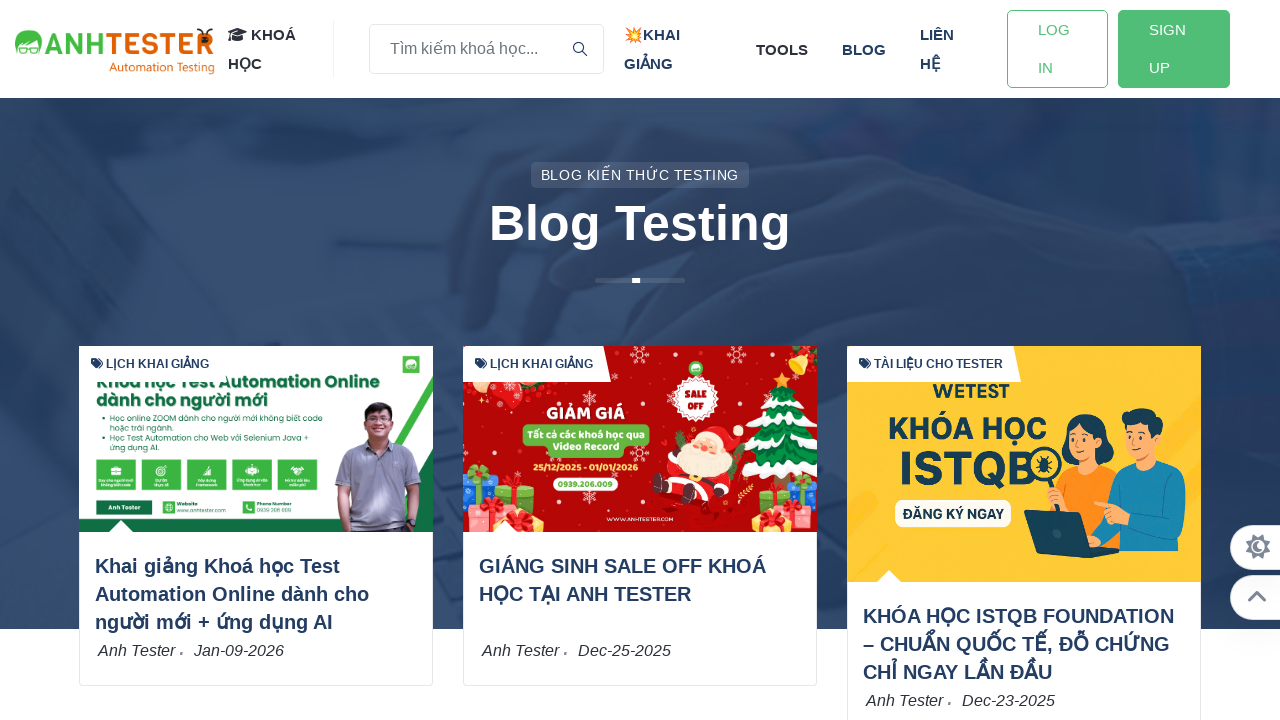

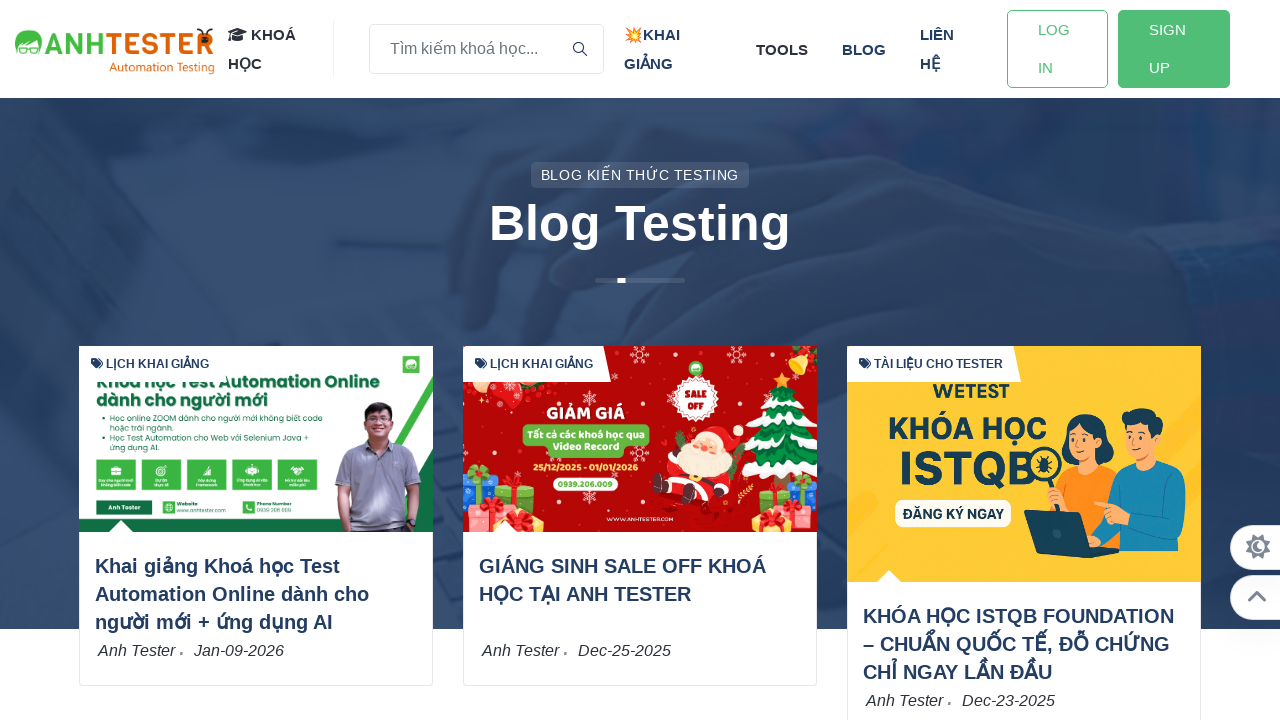